Validates that the username input field is displayed on the login page

Starting URL: https://opensource-demo.orangehrmlive.com/web/index.php/auth/login

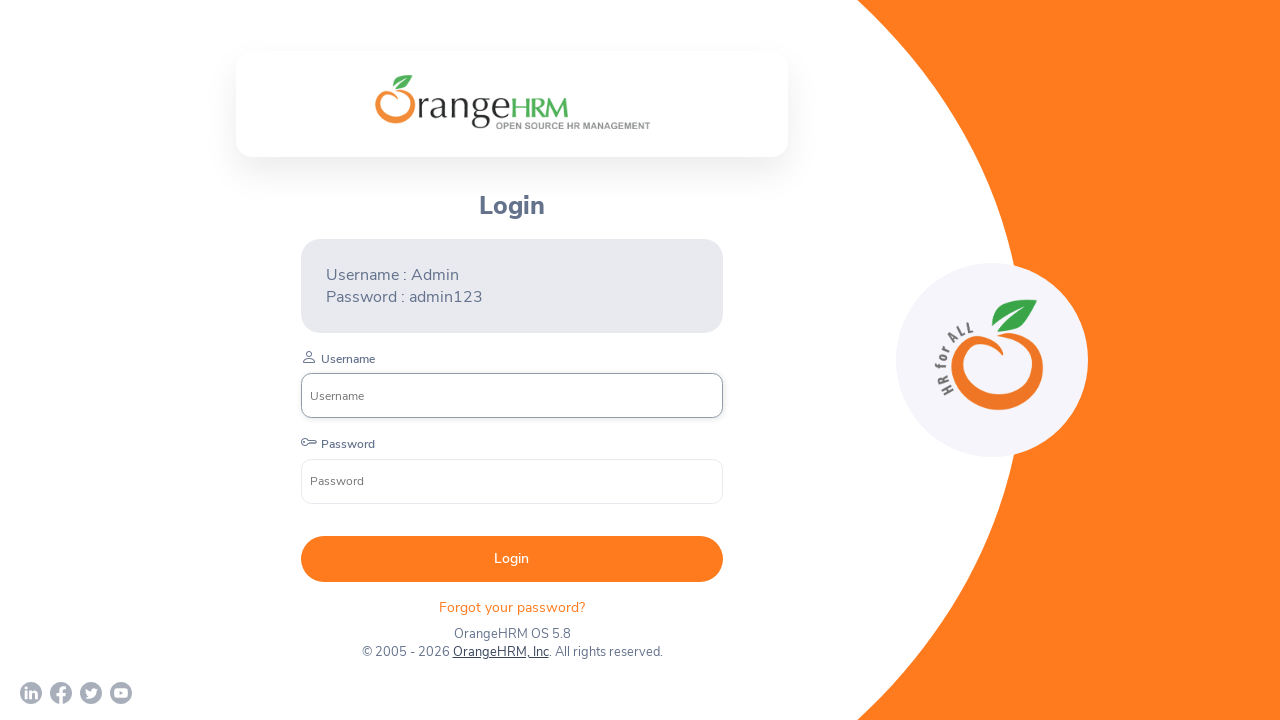

Waited for username input field to be visible
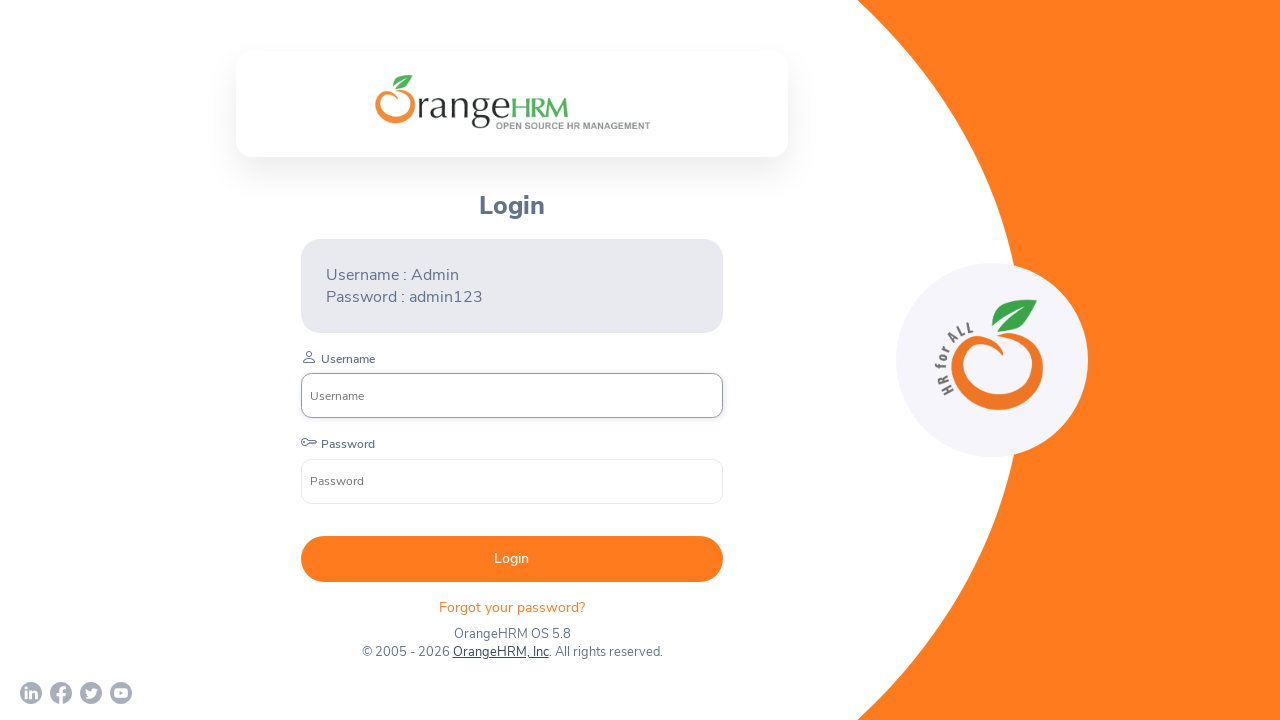

Validated that username input field is displayed
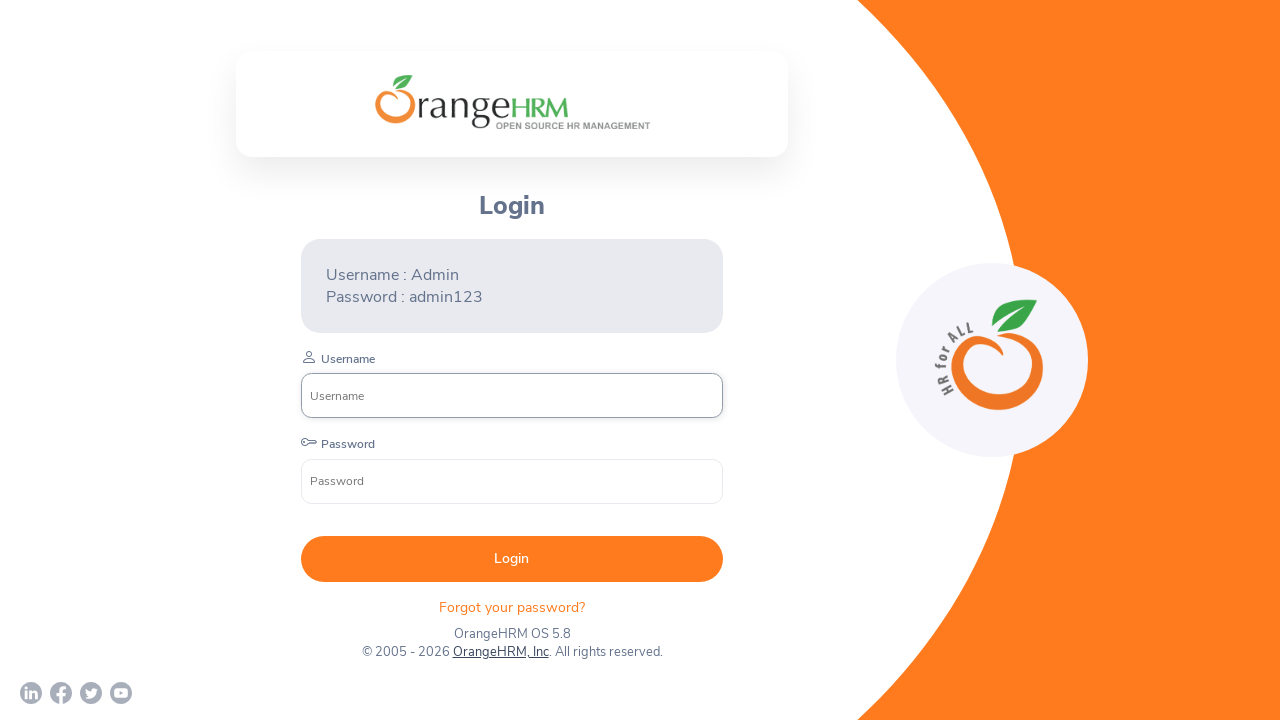

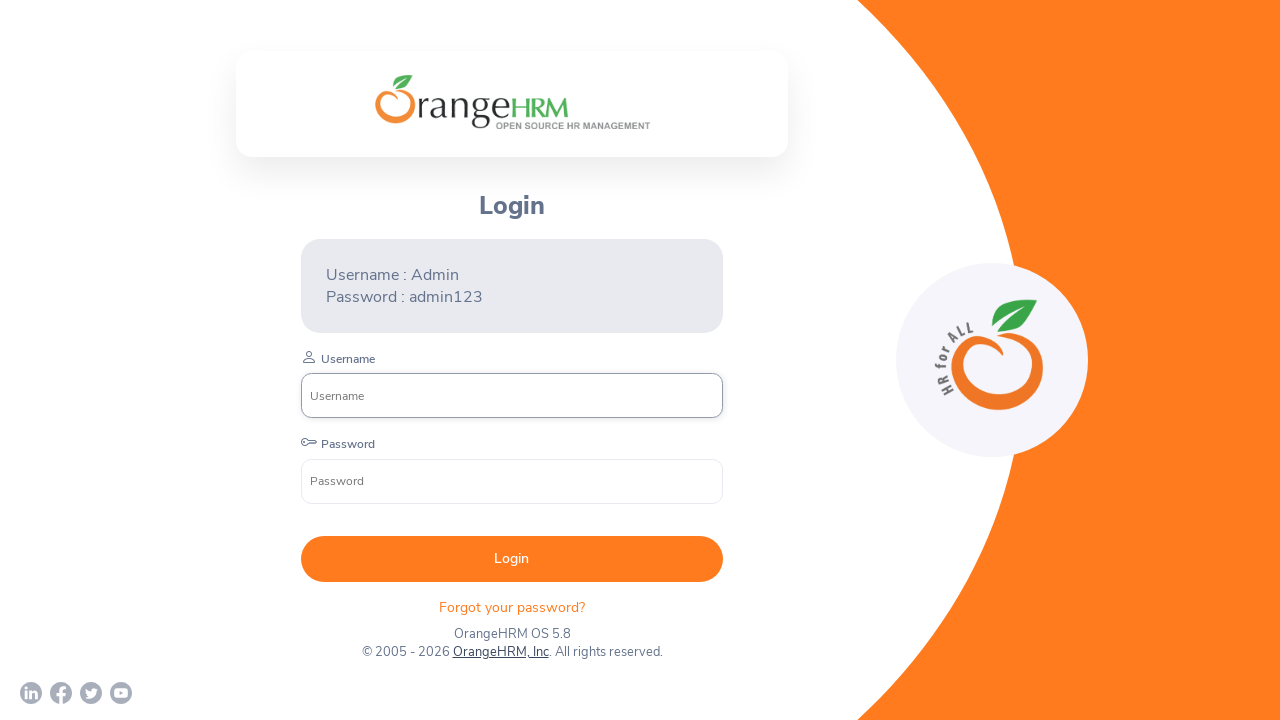